Tests various Selenium locator strategies on a practice login page, including attempting login, using forgot password flow, filling reset form fields, and completing successful login with correct credentials.

Starting URL: https://rahulshettyacademy.com/locatorspractice/

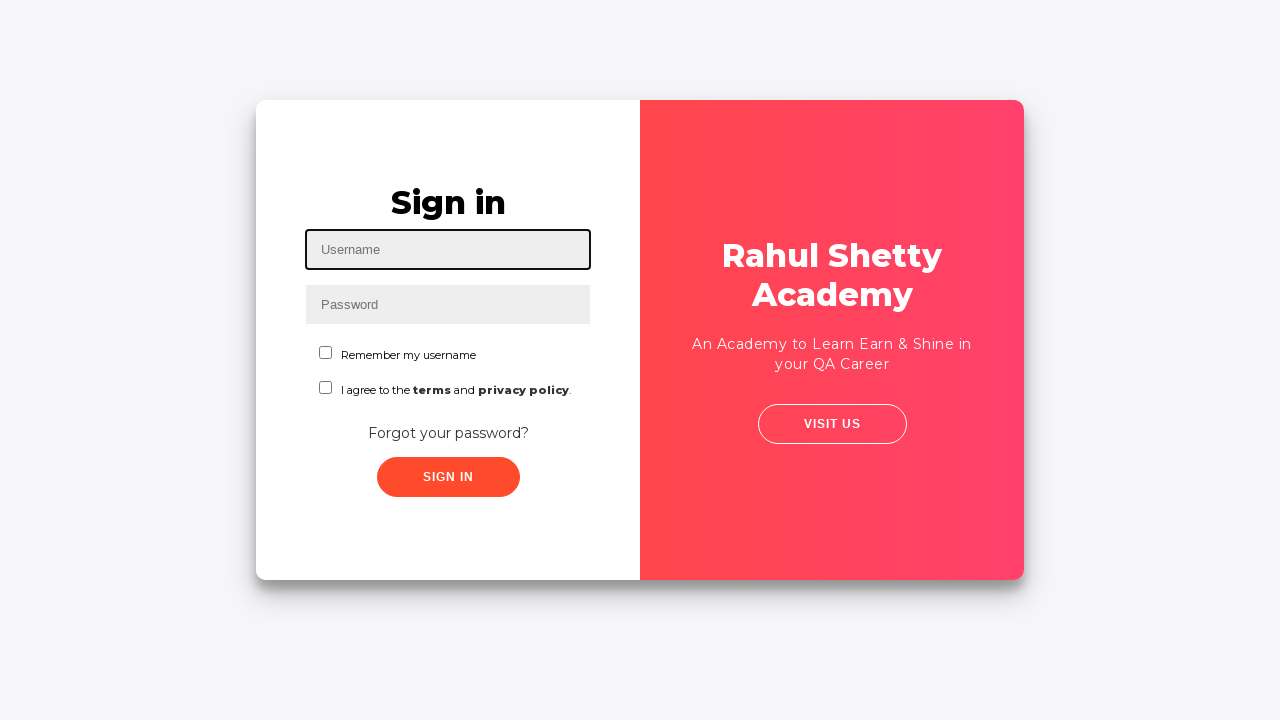

Filled username field with 'david' on #inputUsername
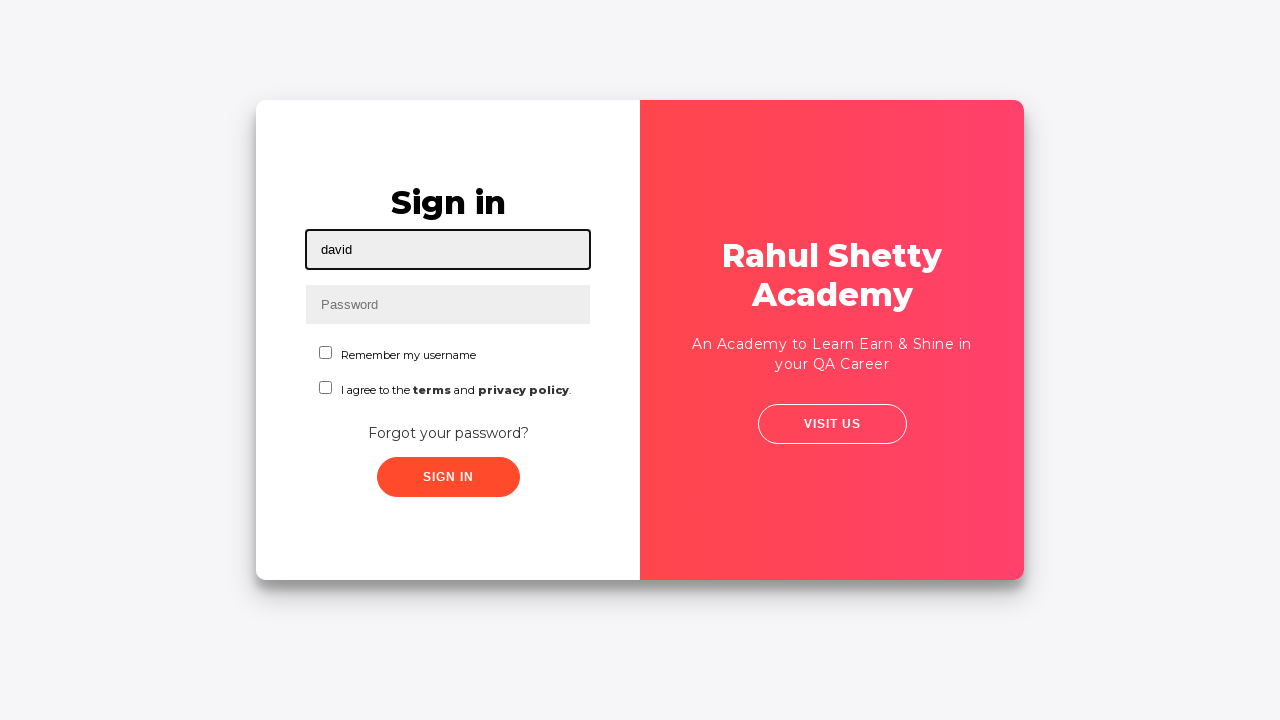

Filled password field with 'admin123' on input[name='inputPassword']
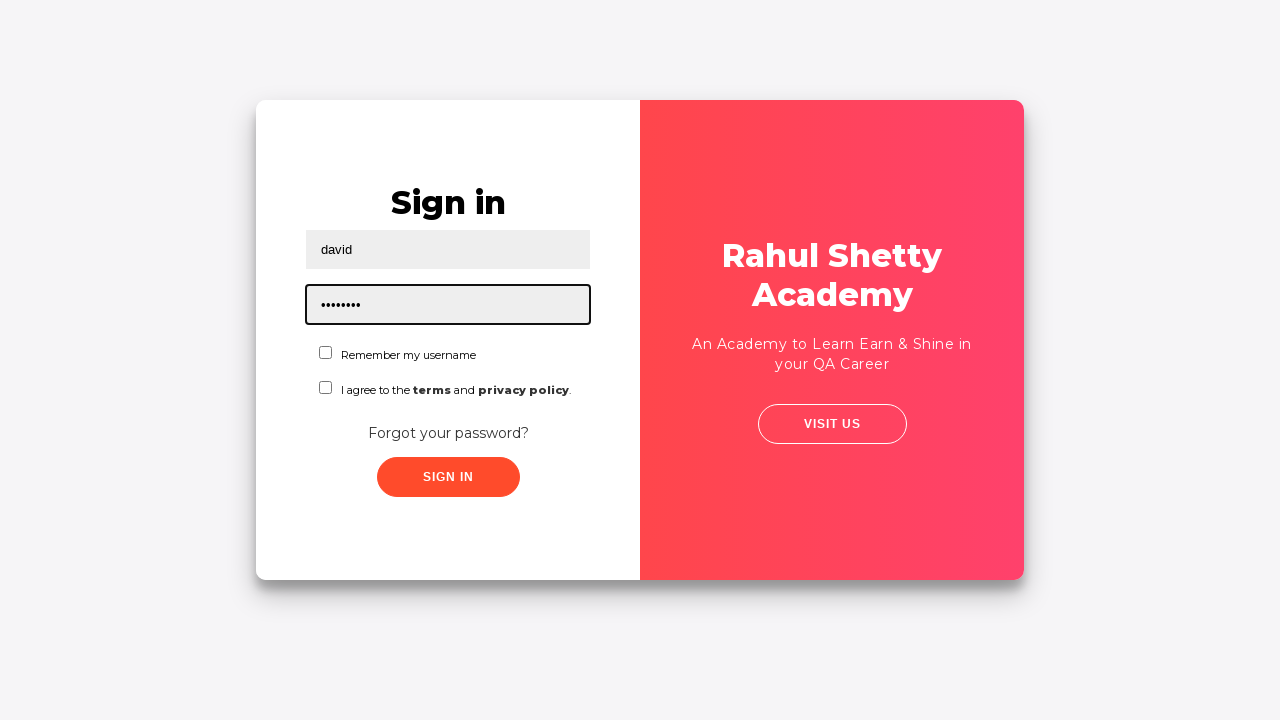

Clicked sign in button at (448, 477) on .signInBtn
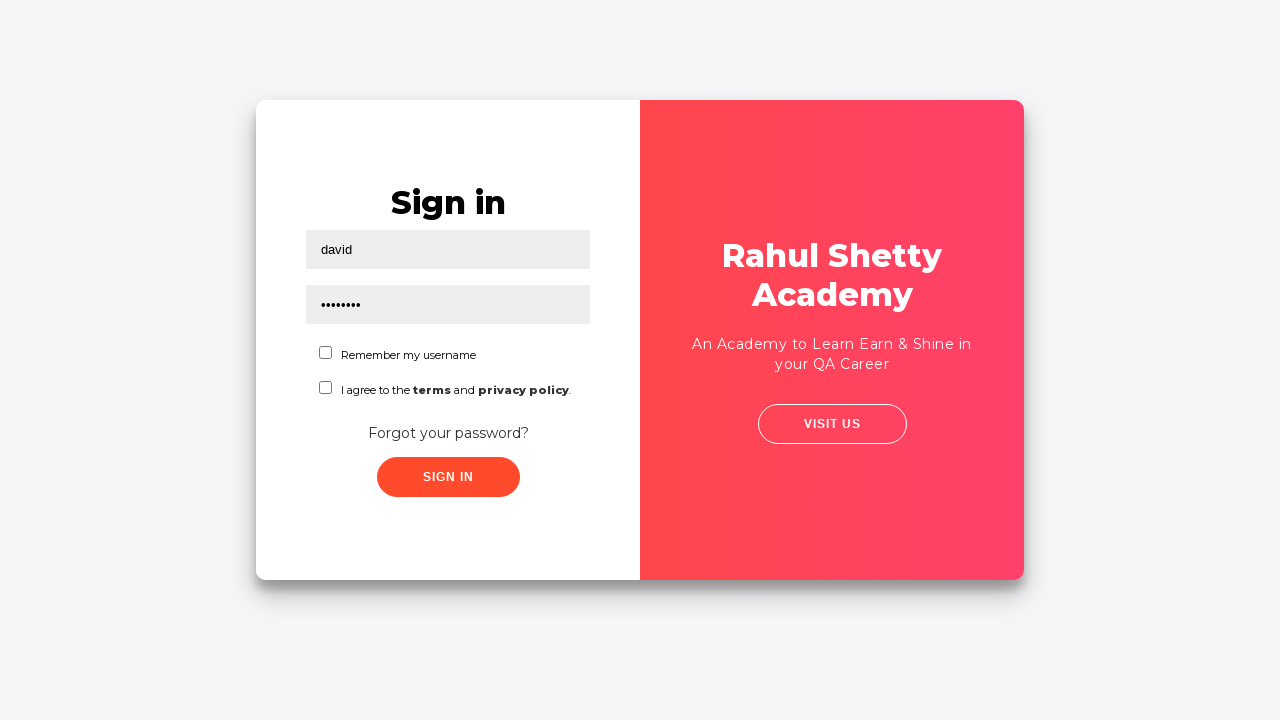

Error message appeared after invalid login attempt
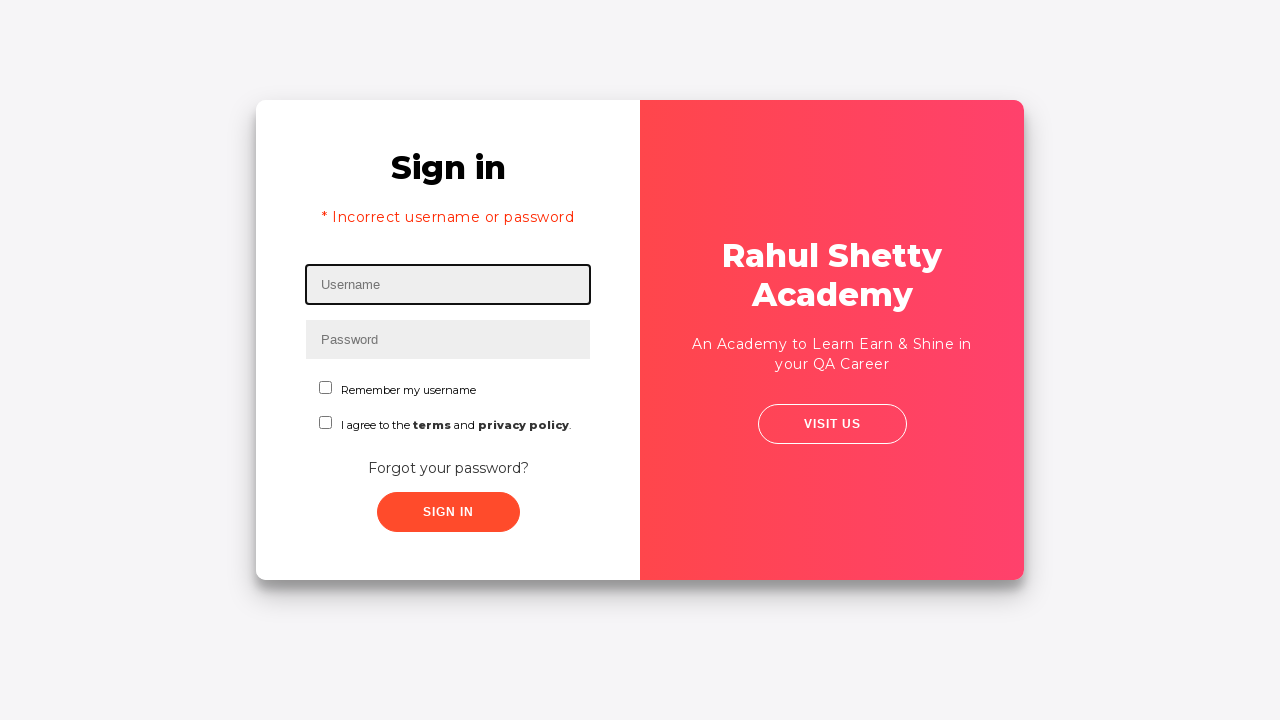

Clicked 'Forgot your password?' link at (448, 468) on text=Forgot your password?
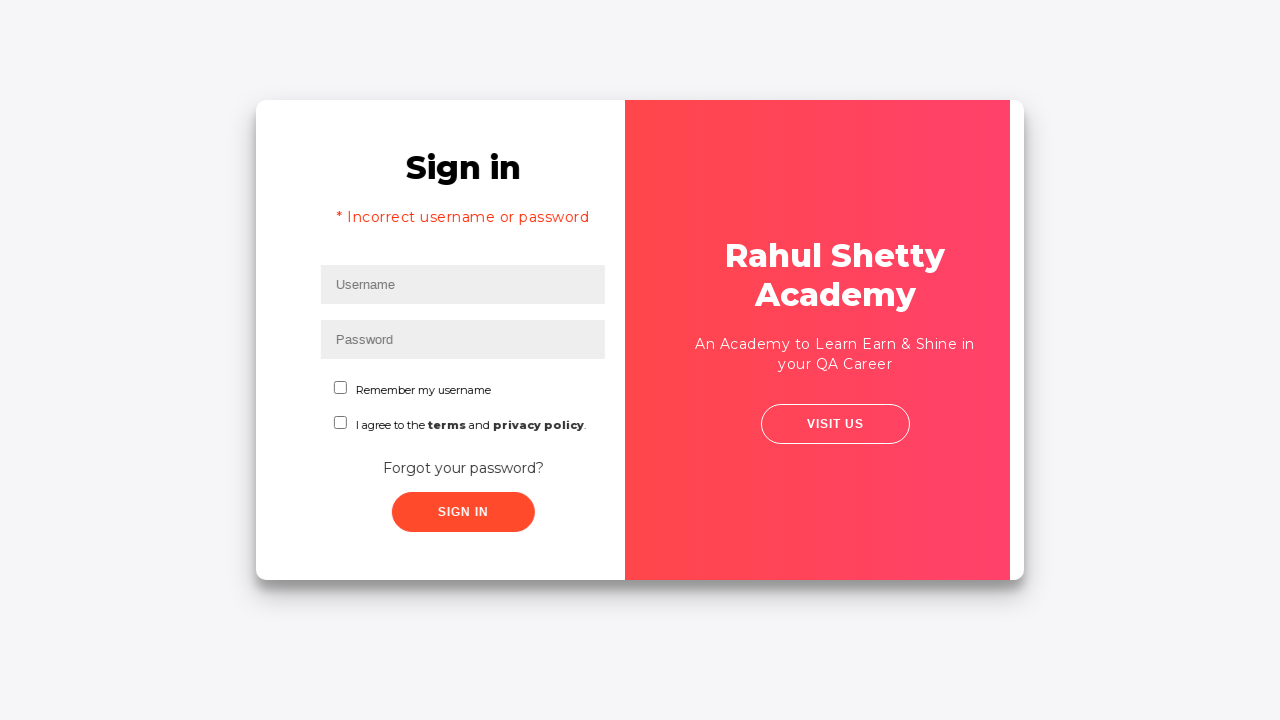

Waited for forgot password form to load
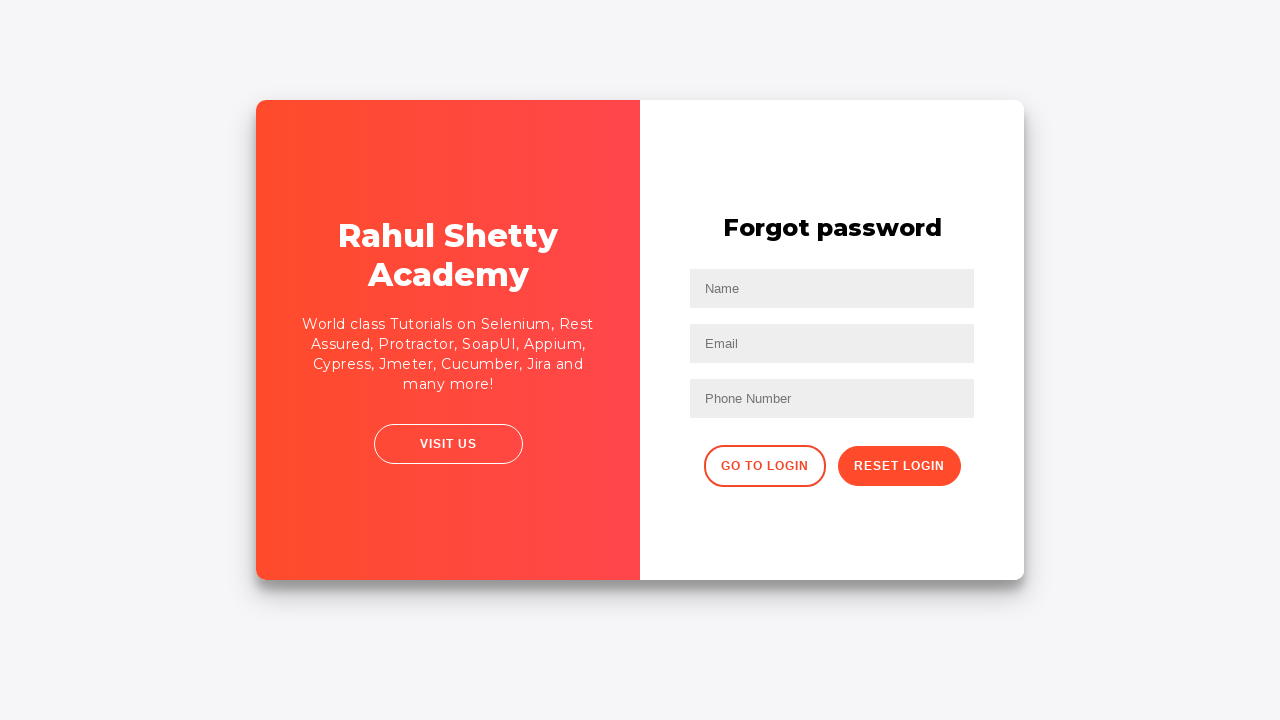

Filled name field with 'Bahtiar' in reset form on input[placeholder='Name']
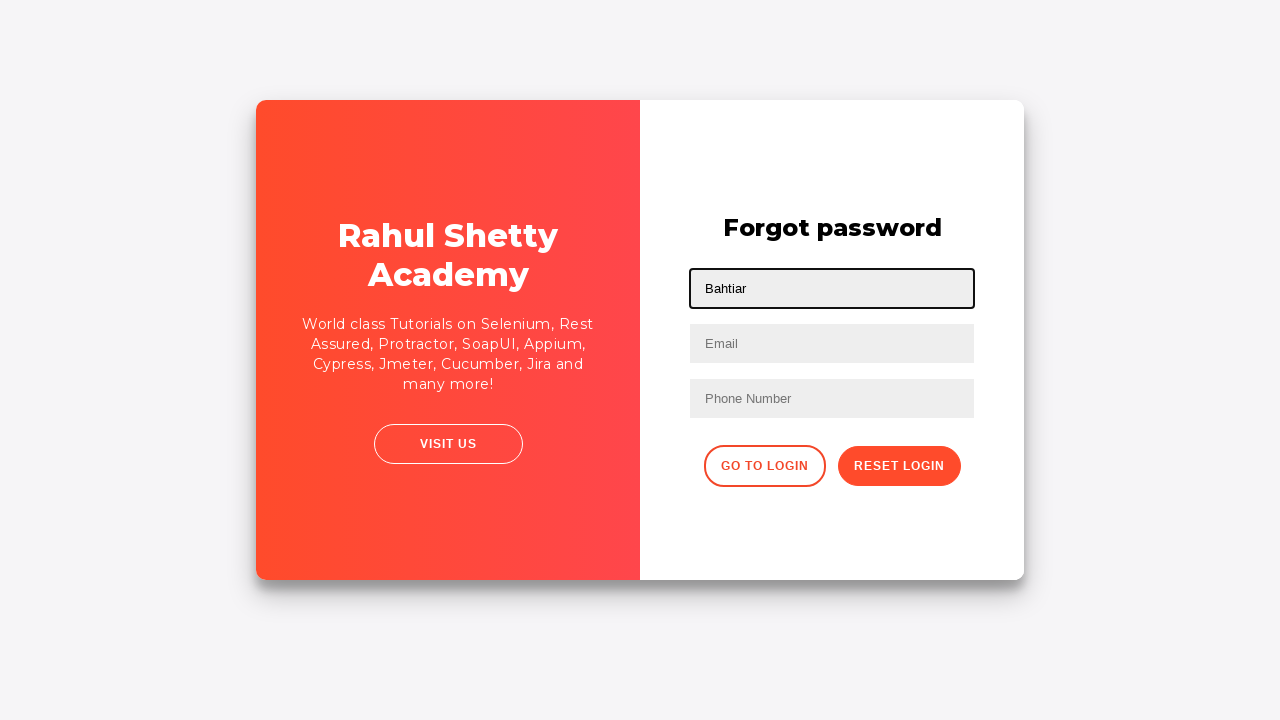

Filled email field with 'tiar@rsa.com' on input[placeholder='Email']
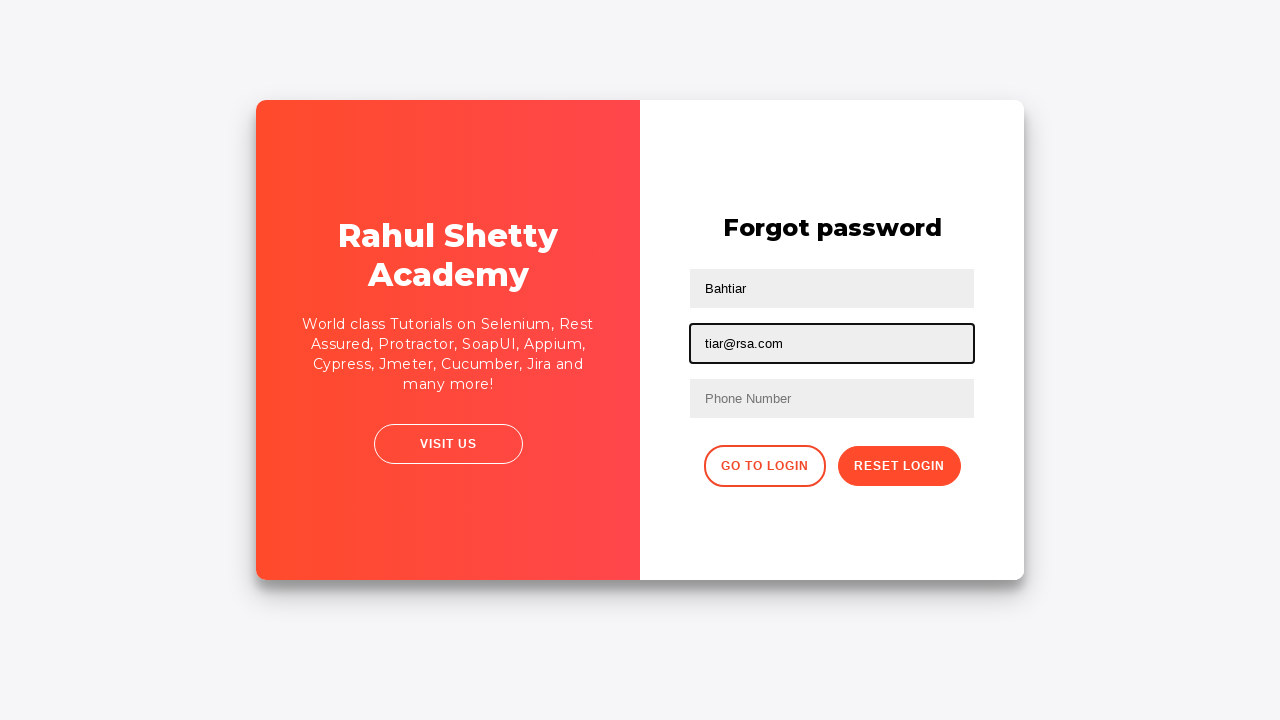

Cleared the second text input field on input[type='text']:nth-child(3)
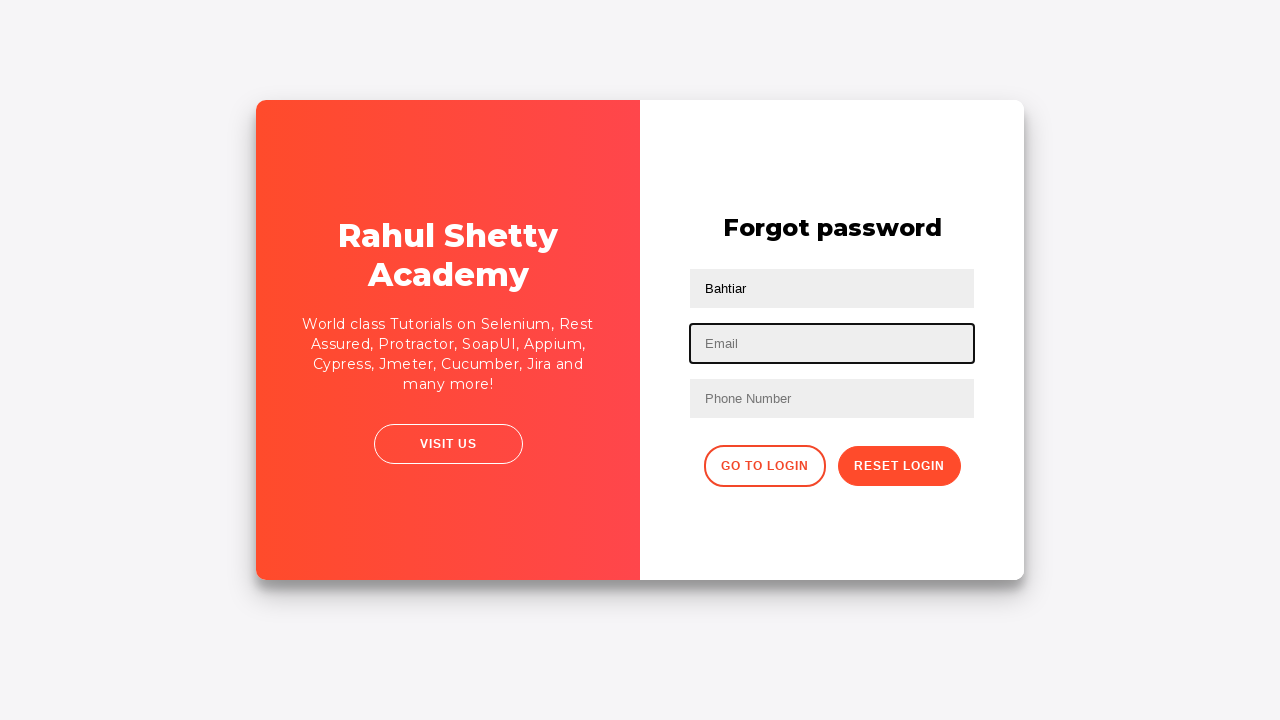

Filled second text input field with 'bahtiar@gmail.com' on input[type='text']:nth-child(3)
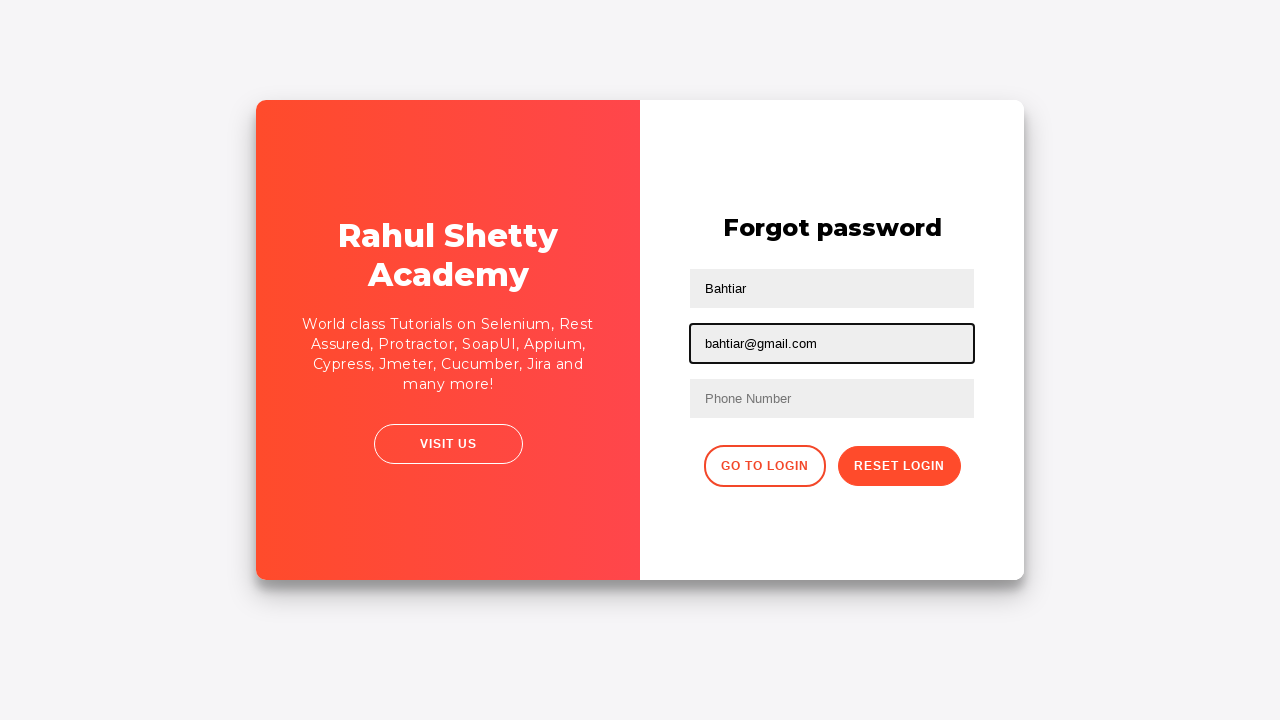

Filled phone number field with '081288141412' on form input:nth-of-type(3)
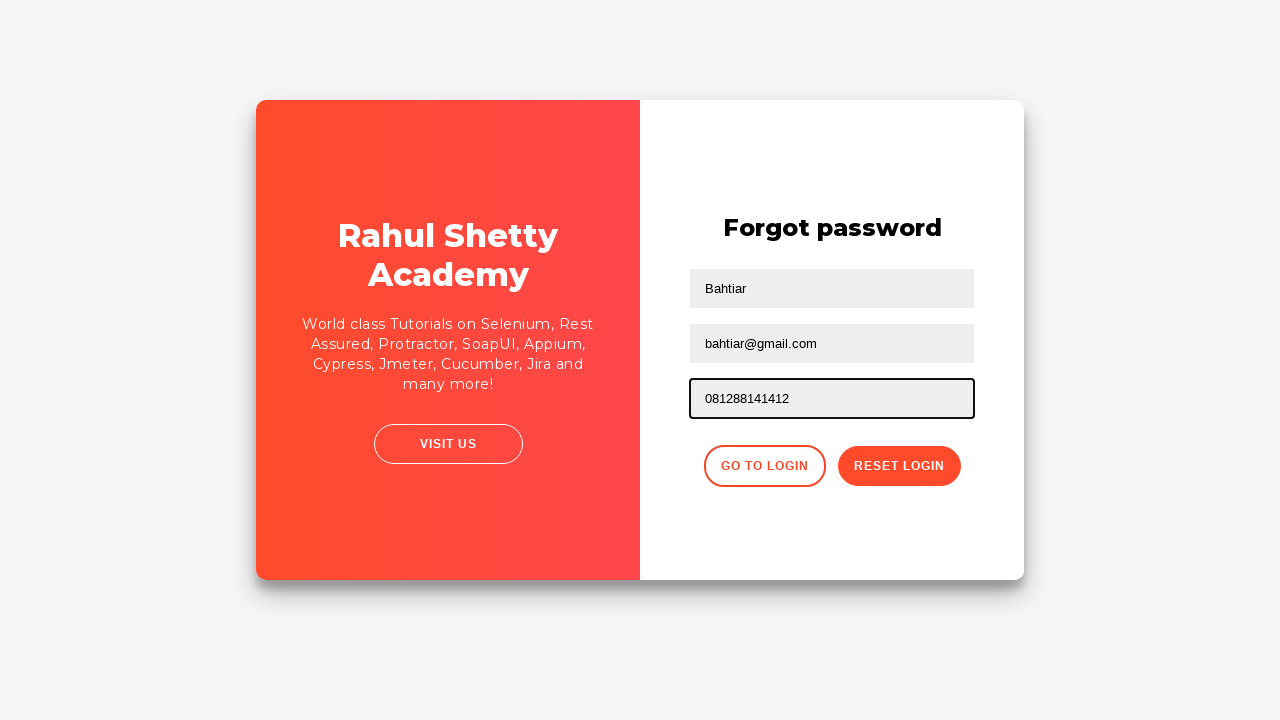

Clicked reset password button at (899, 466) on .reset-pwd-btn
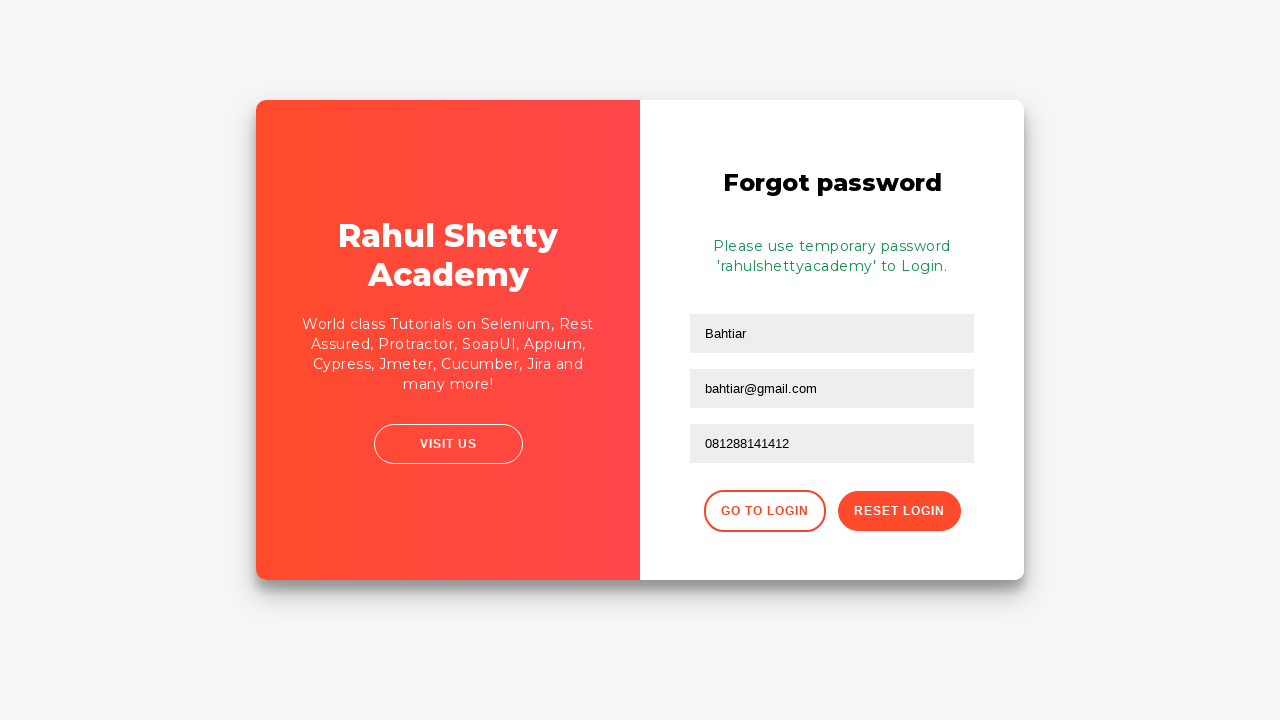

Confirmation message appeared after password reset
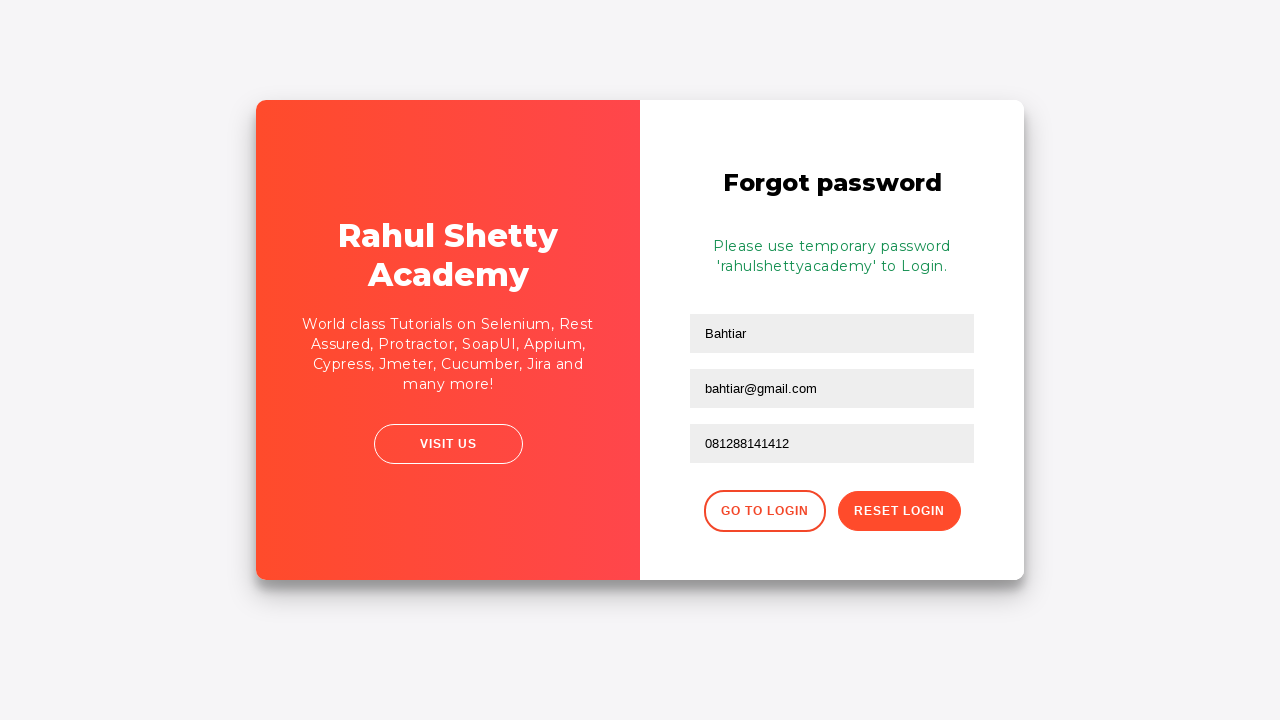

Clicked 'Go to Login' button to return to login form at (764, 511) on .forgot-pwd-btn-conainer button:first-child
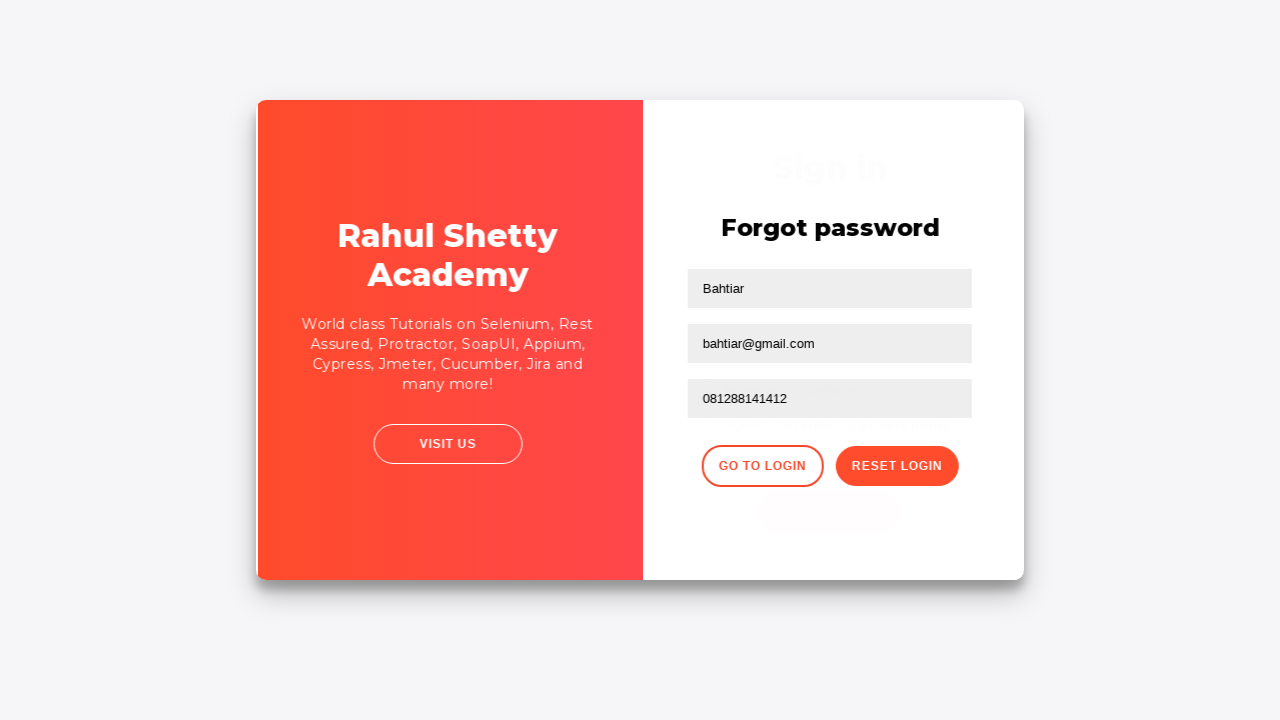

Waited for login form to load
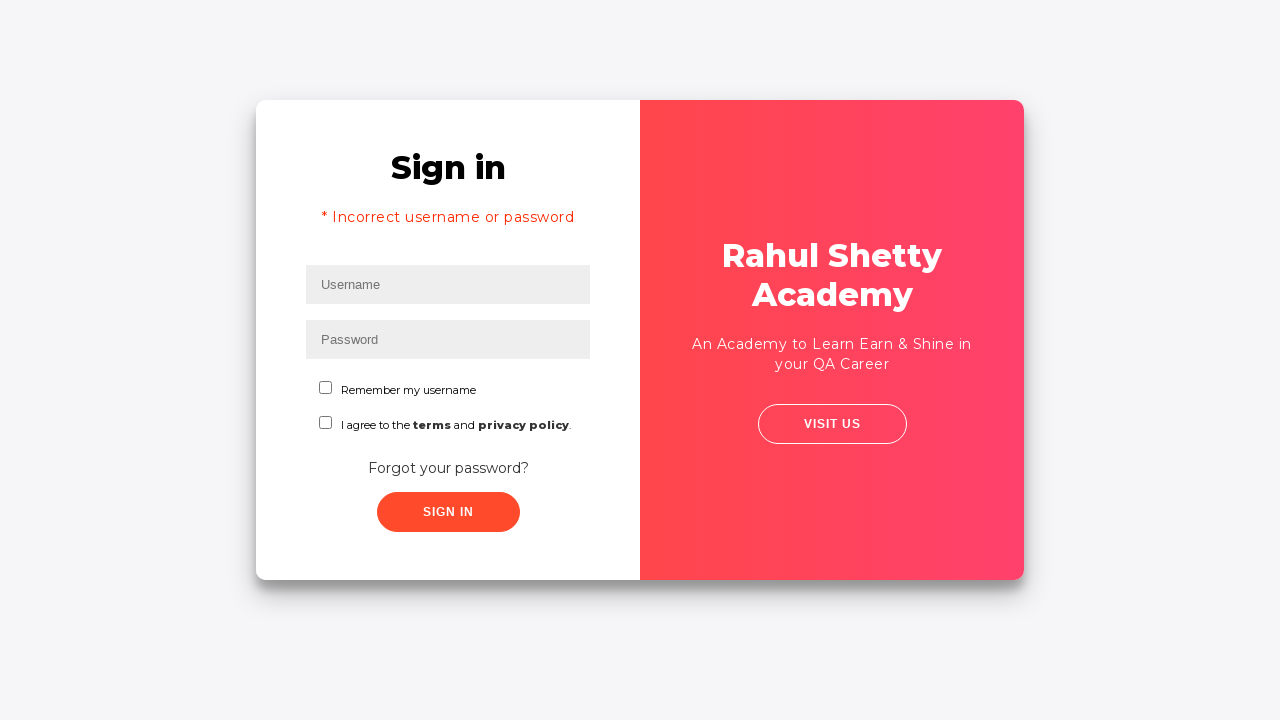

Filled username field with 'david' for successful login on #inputUsername
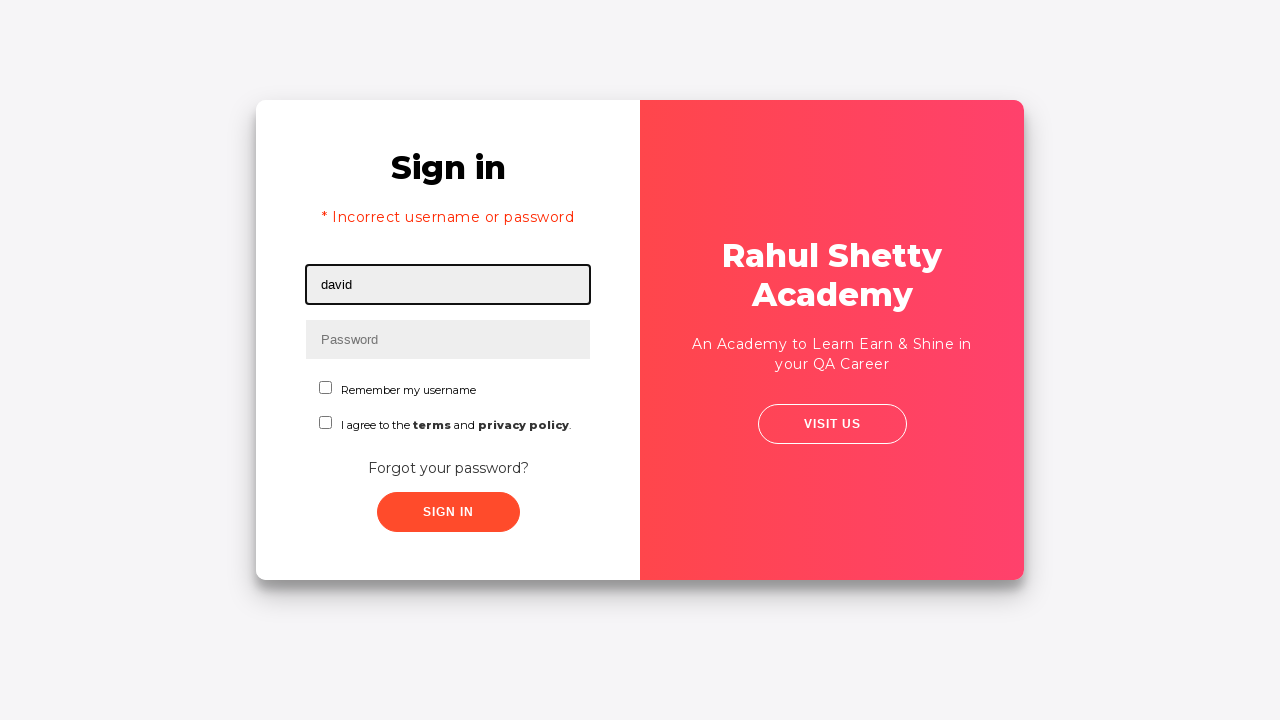

Filled password field with 'rahulshettyacademy' on input[type='password']
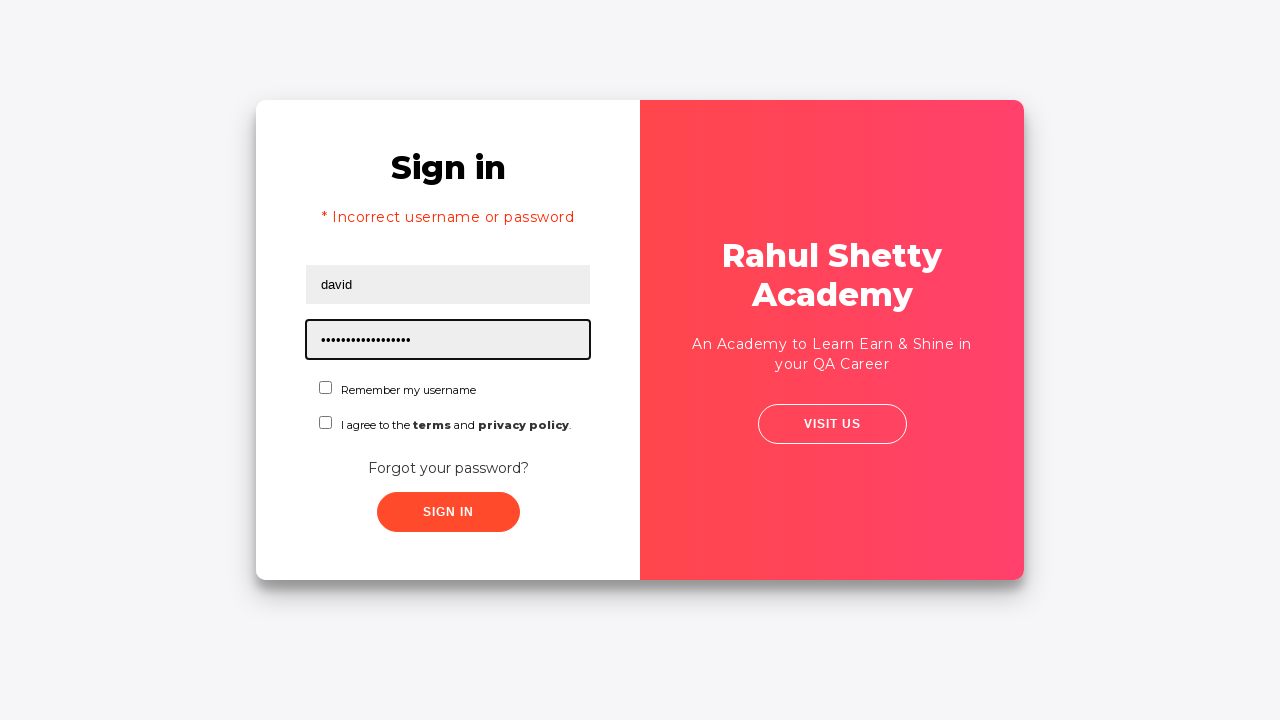

Checked the checkbox at (326, 388) on #chkboxOne
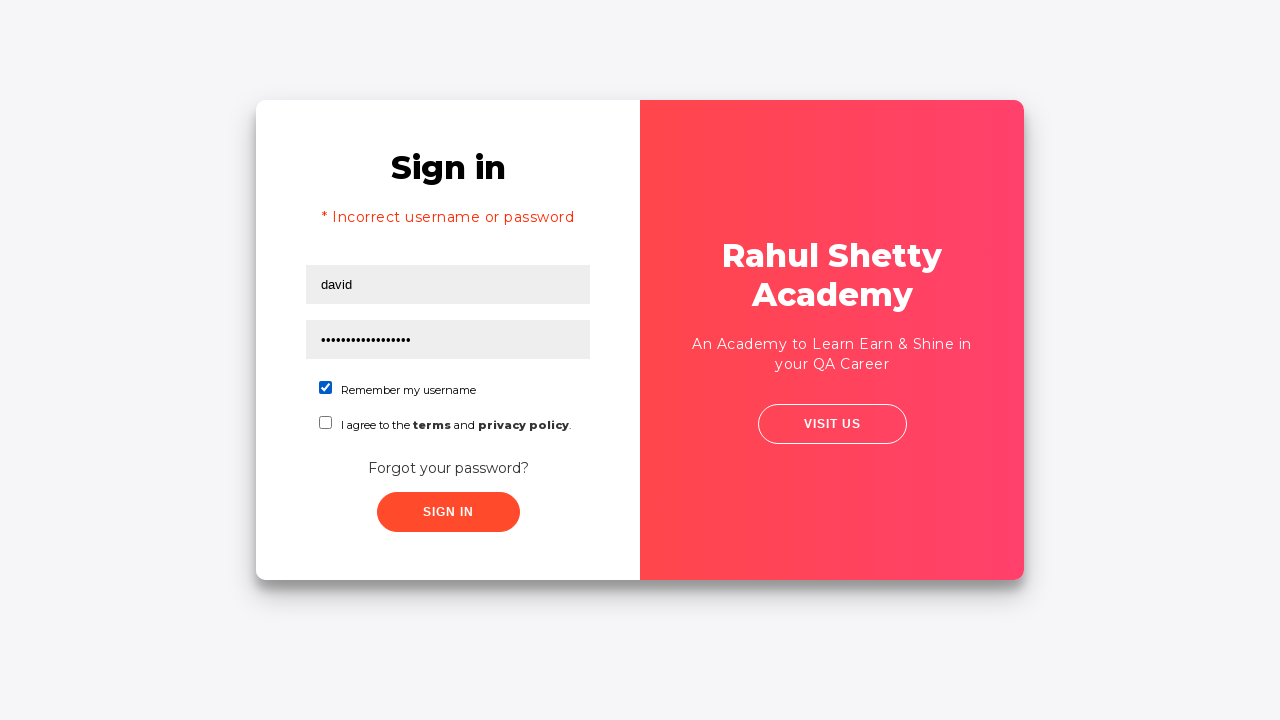

Clicked submit button for successful login at (448, 512) on button.submit
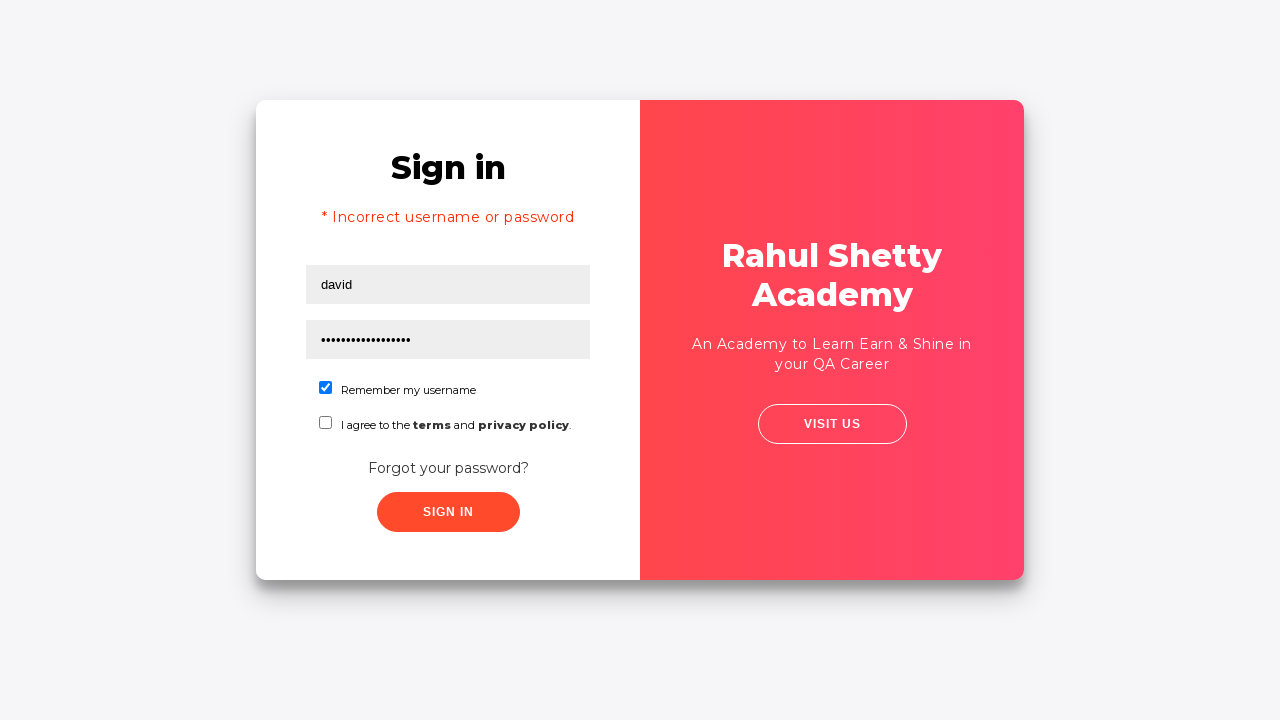

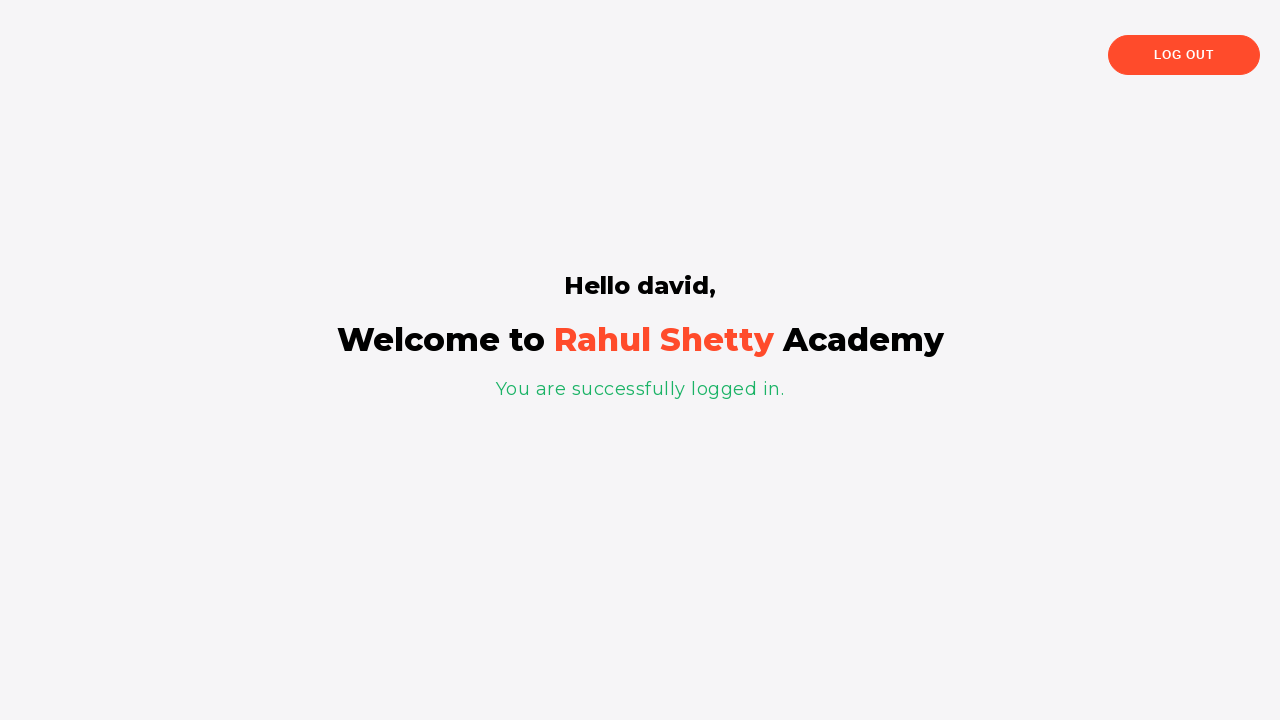